Tests drag and drop functionality on the jQuery UI demo page by switching to an iframe, locating the draggable and droppable elements, and performing a drag and drop action.

Starting URL: https://jqueryui.com/droppable/

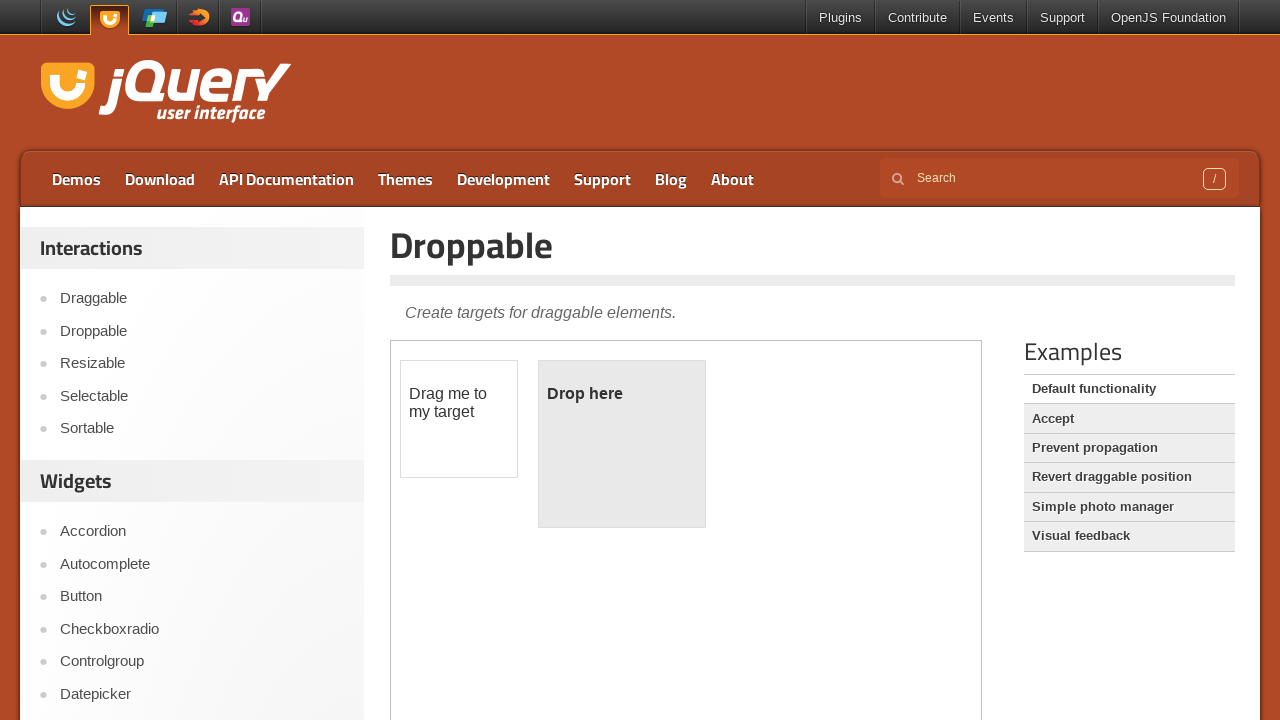

Navigated to jQuery UI droppable demo page
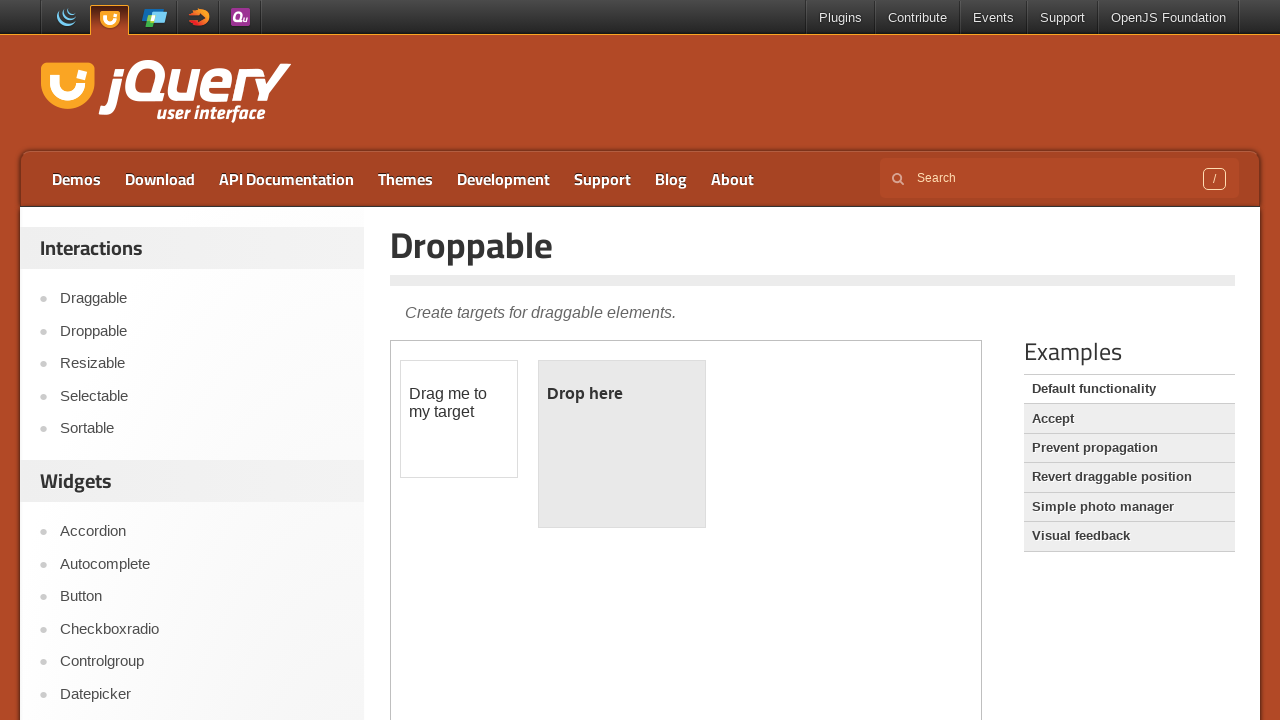

Located the demo iframe
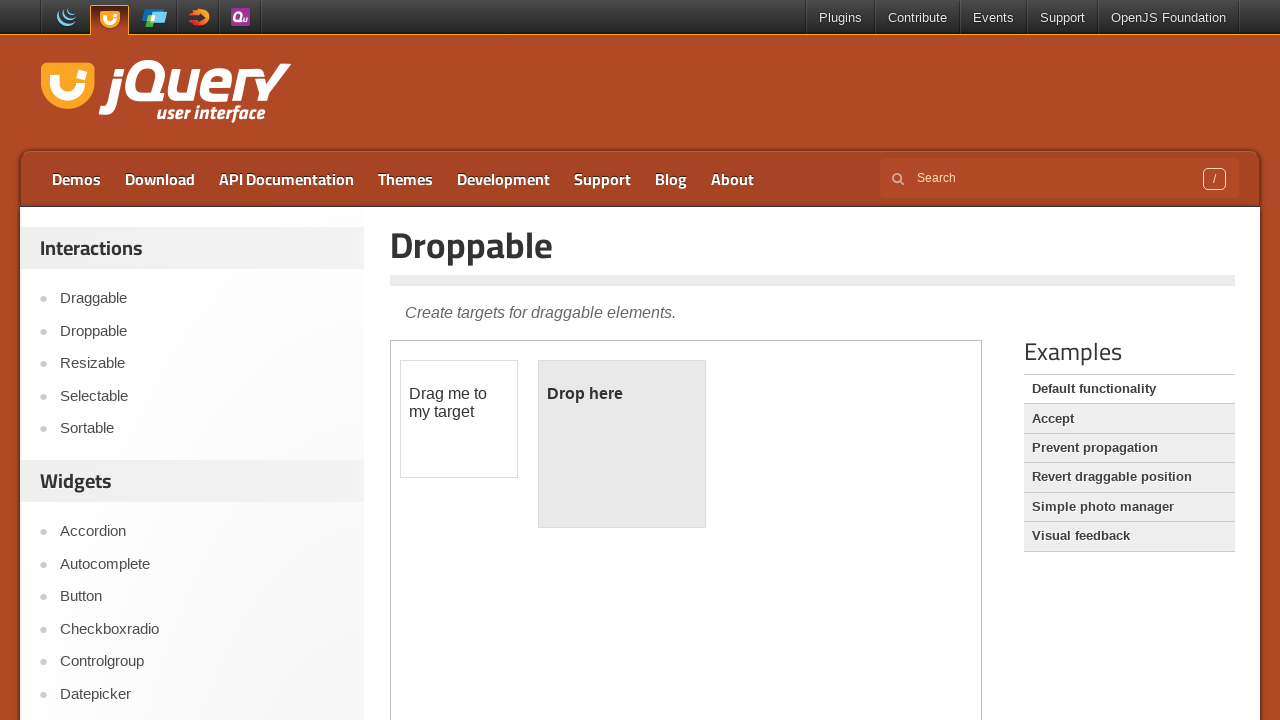

Located the draggable element
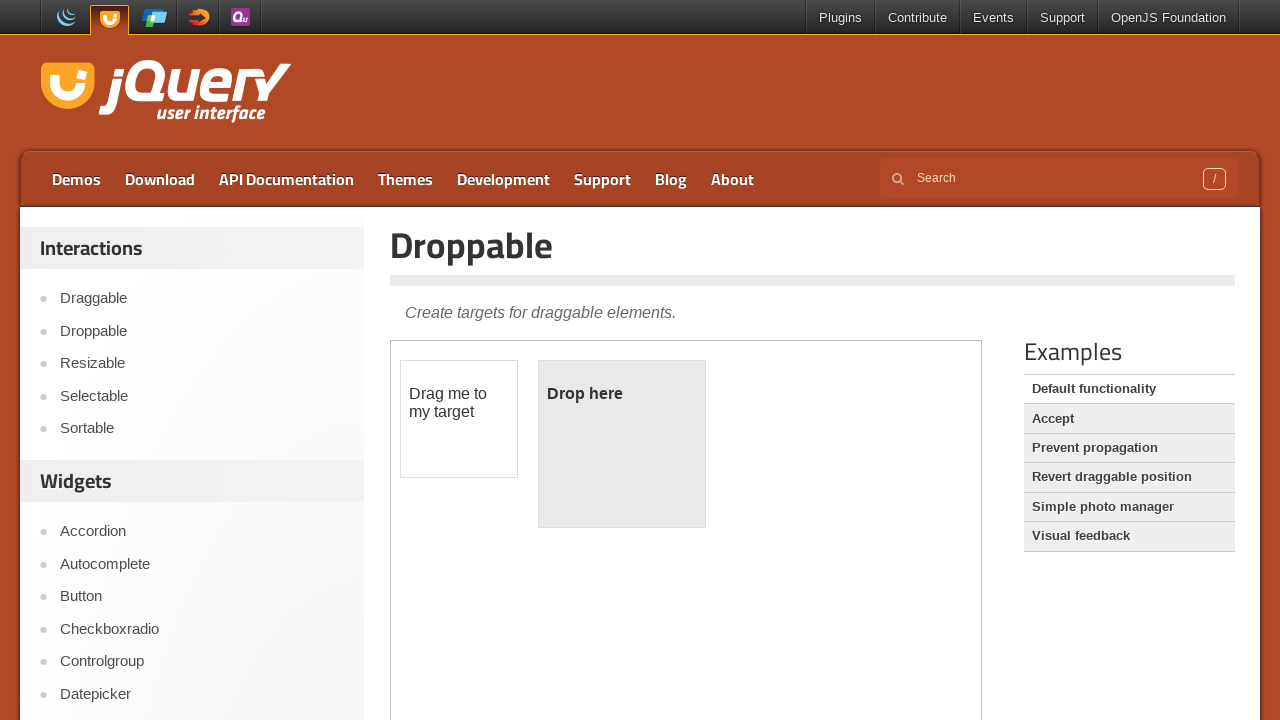

Located the droppable target element
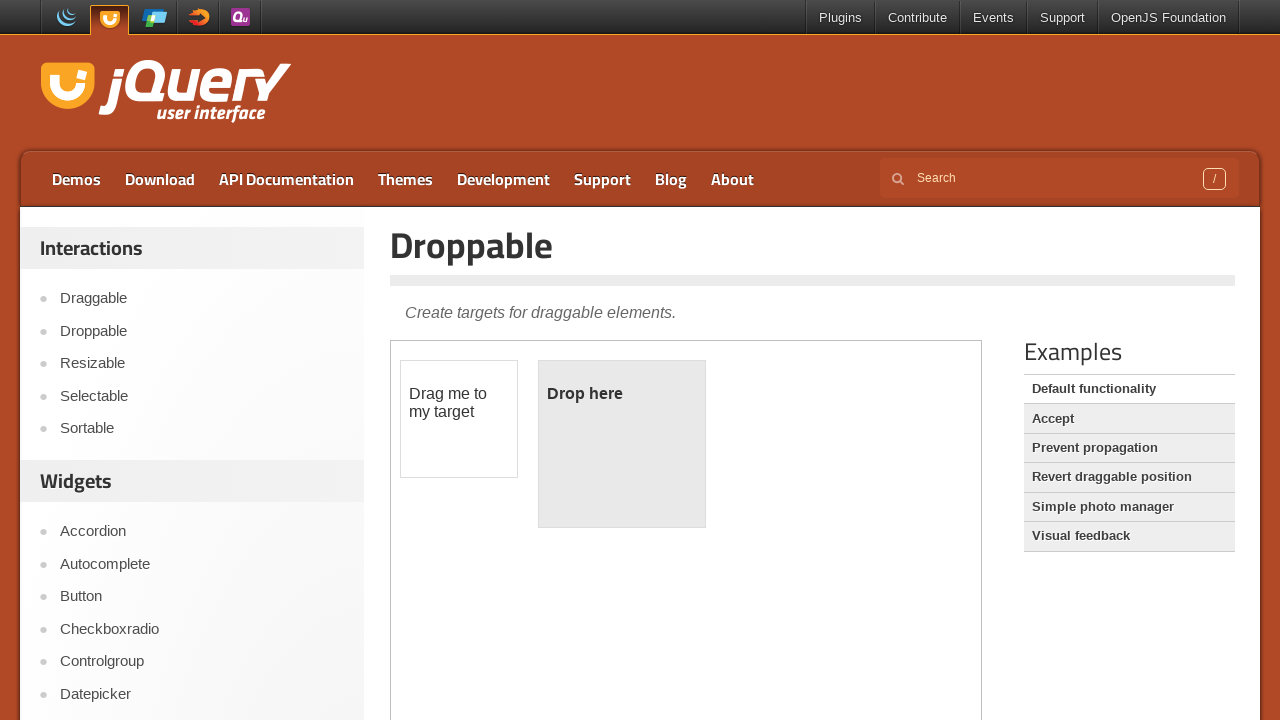

Performed drag and drop action from draggable to droppable element at (622, 444)
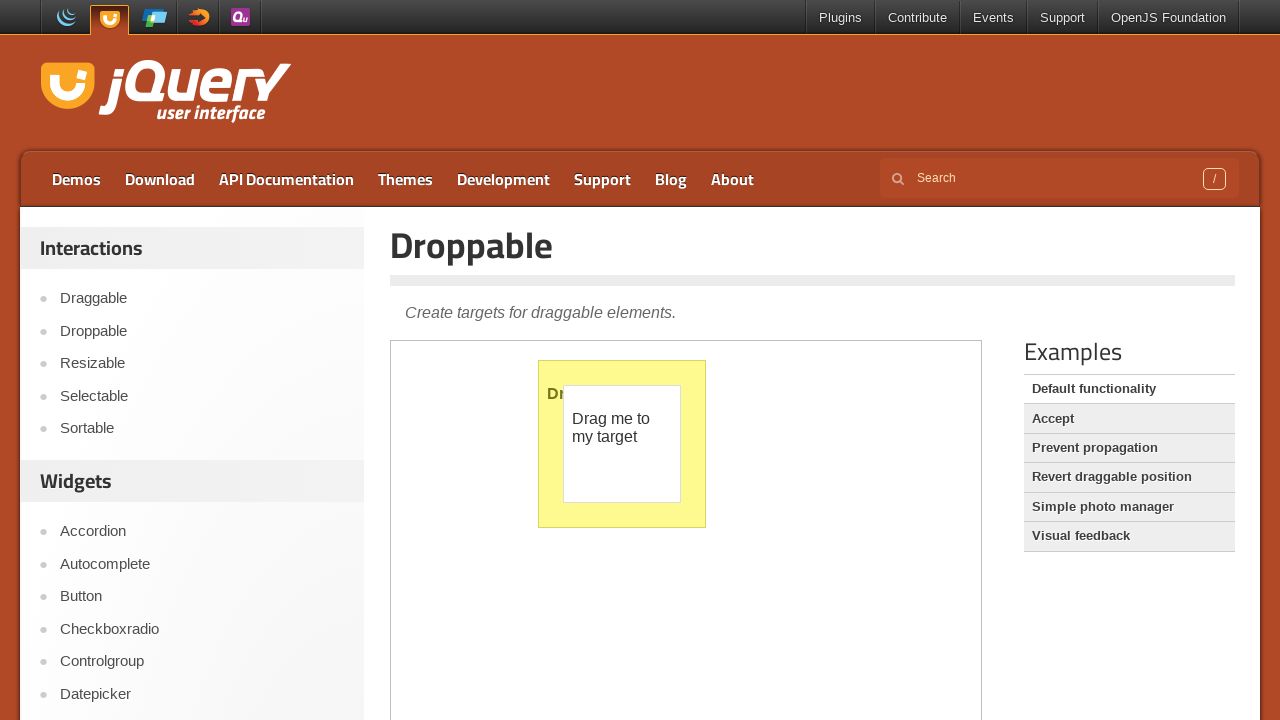

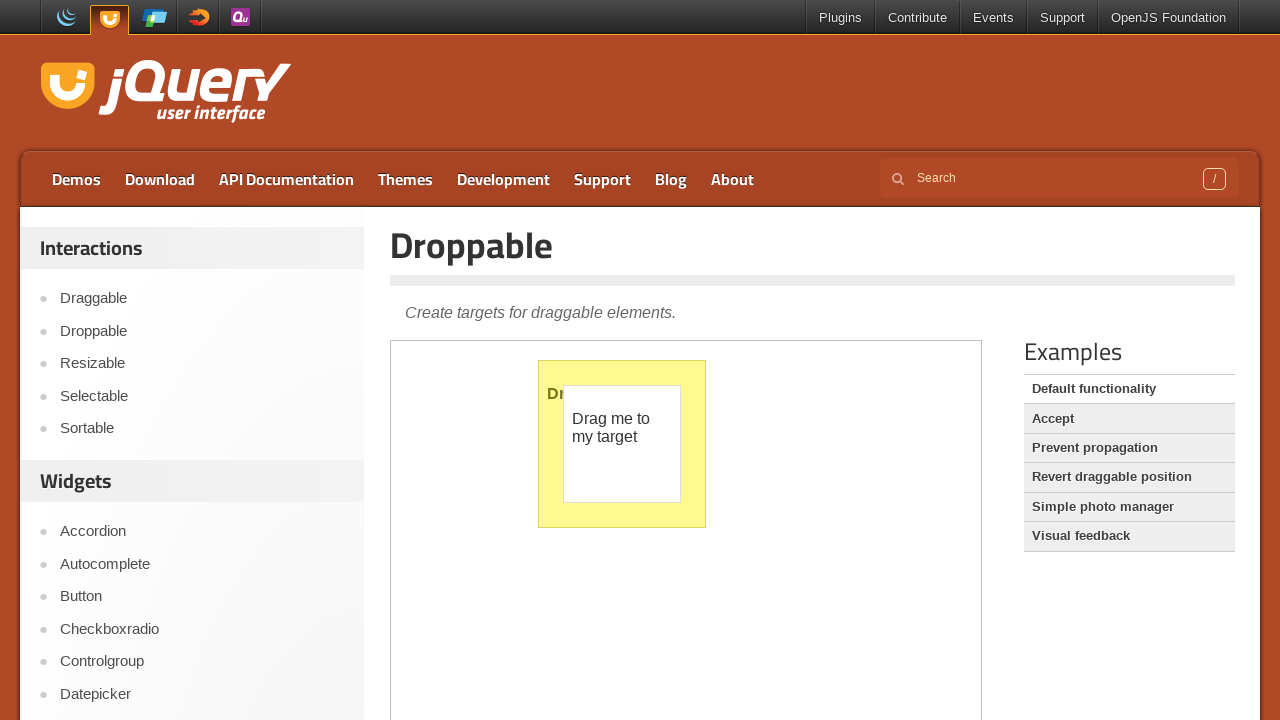